Solves a math problem by reading a value from the page, calculating a mathematical function, entering the result, and submitting the form with checkbox and radio button selections

Starting URL: http://suninjuly.github.io/math.html

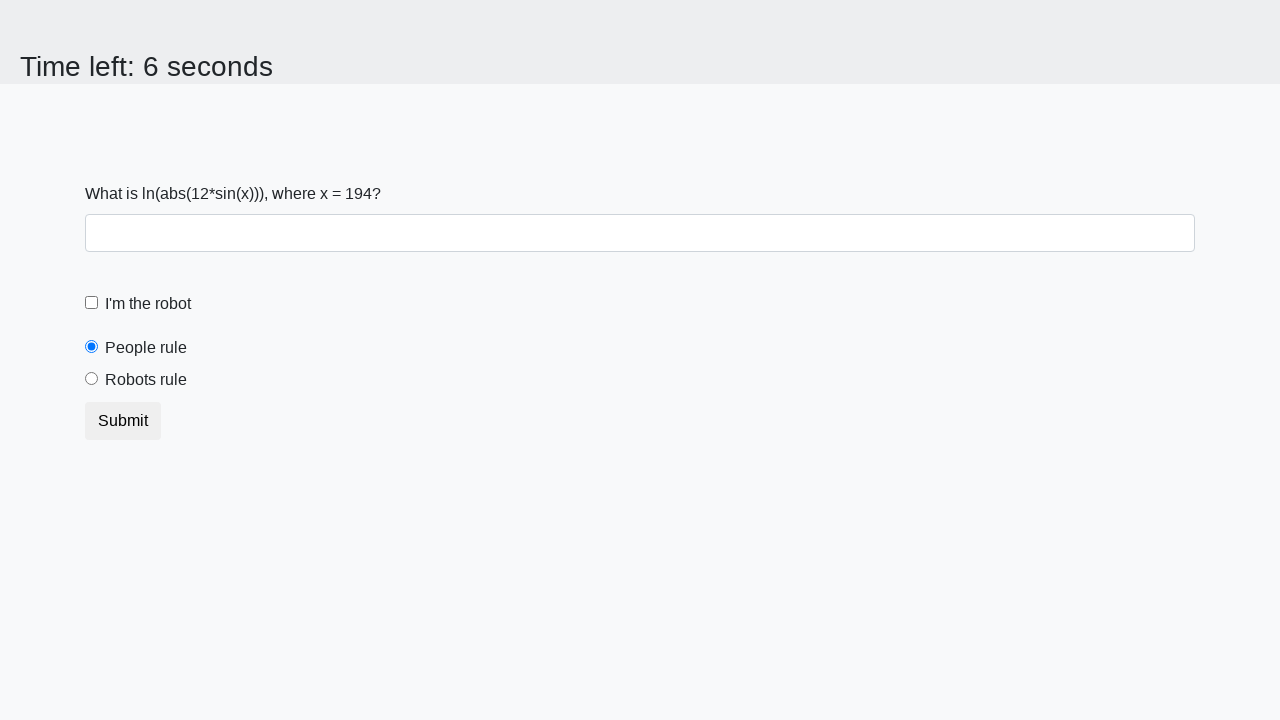

Located the x value element on the page
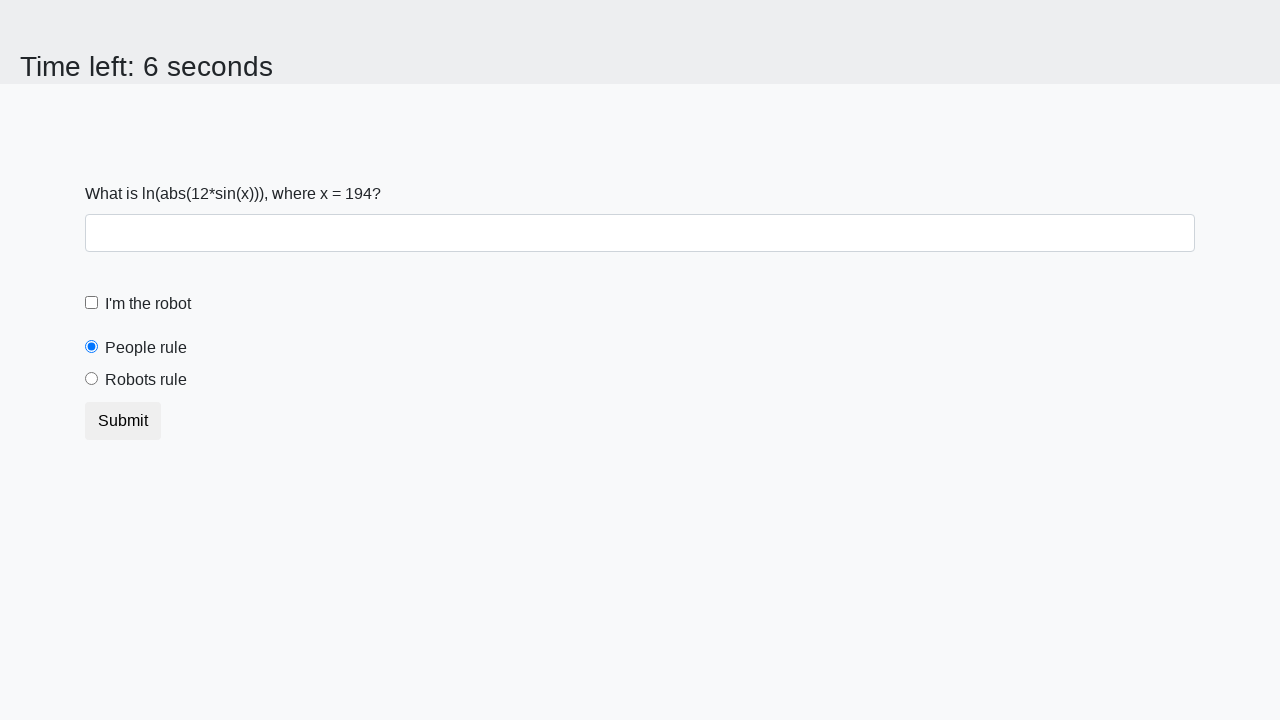

Read x value from page: 194
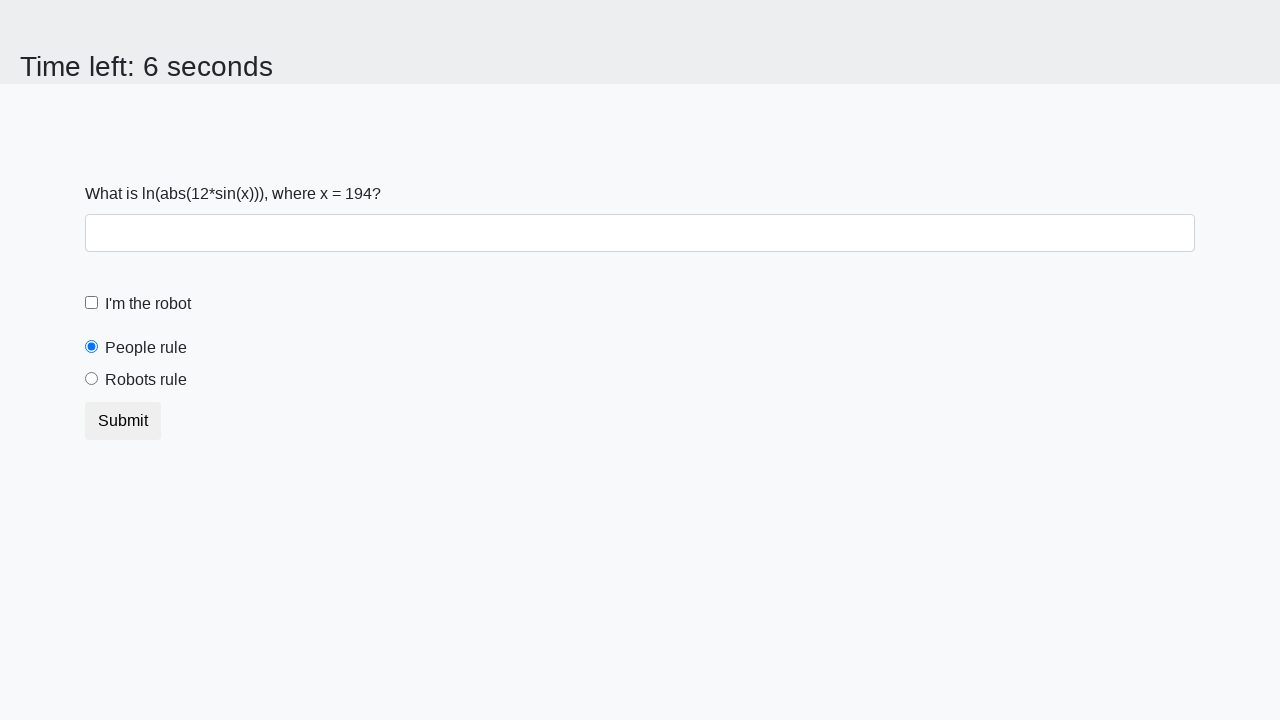

Calculated mathematical function result: 2.1316349500508225
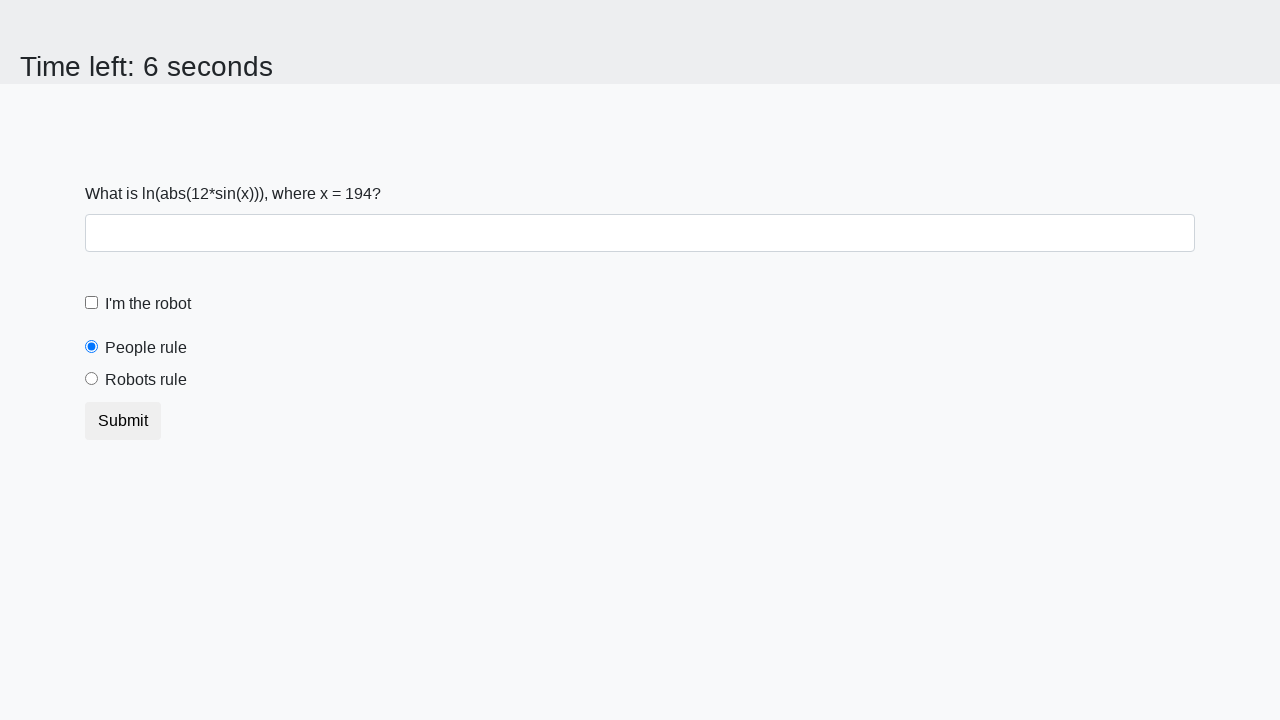

Filled answer field with calculated result on #answer
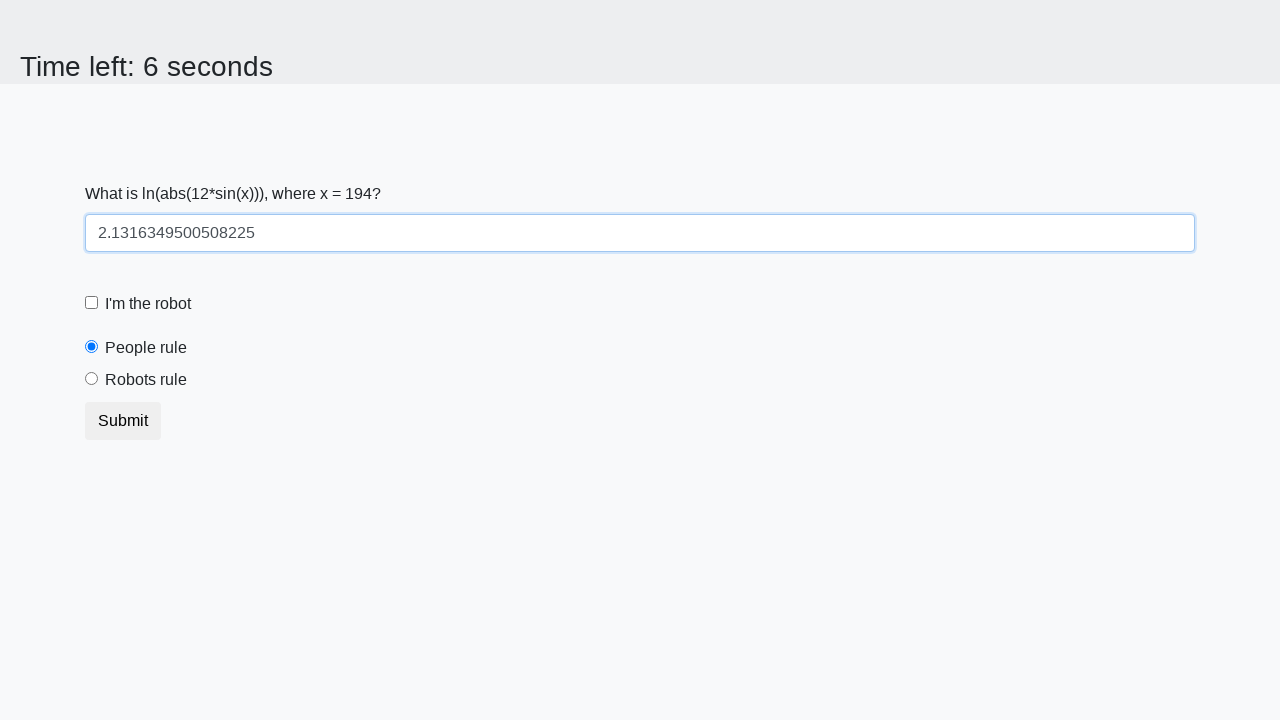

Checked the 'I'm the robot' checkbox at (92, 303) on #robotCheckbox
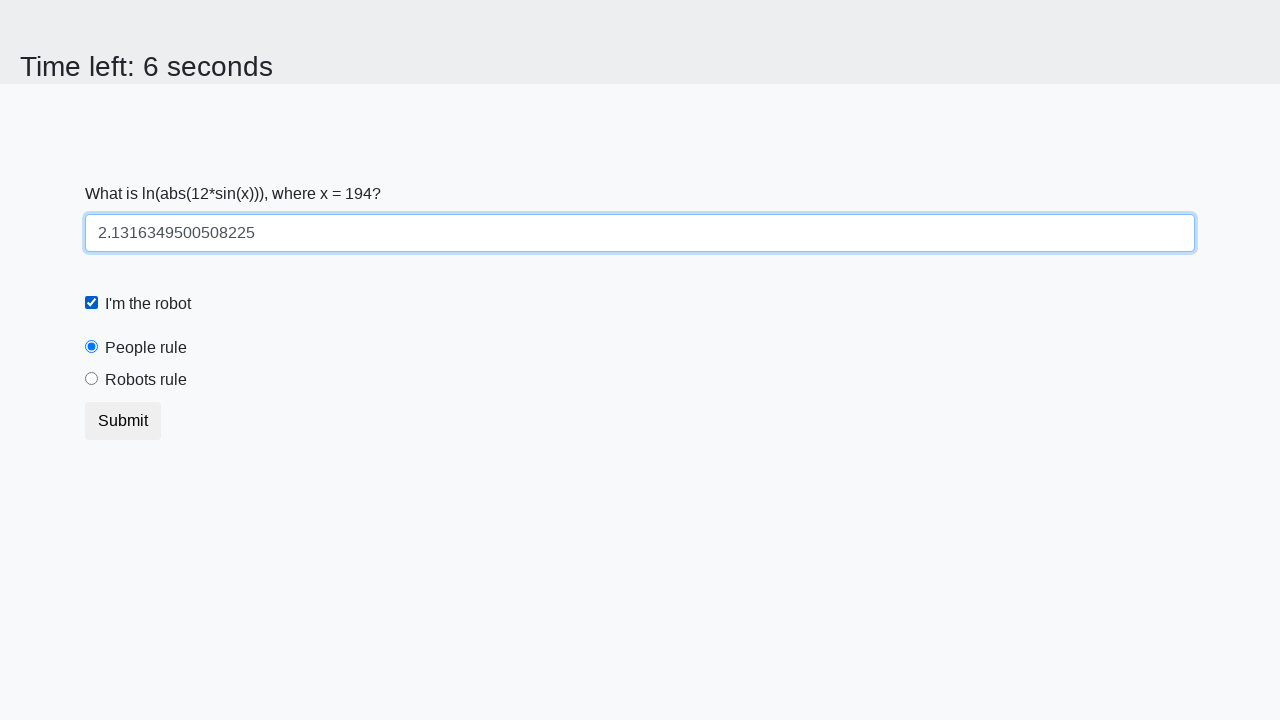

Selected the 'Robots rule!' radio button at (92, 379) on #robotsRule
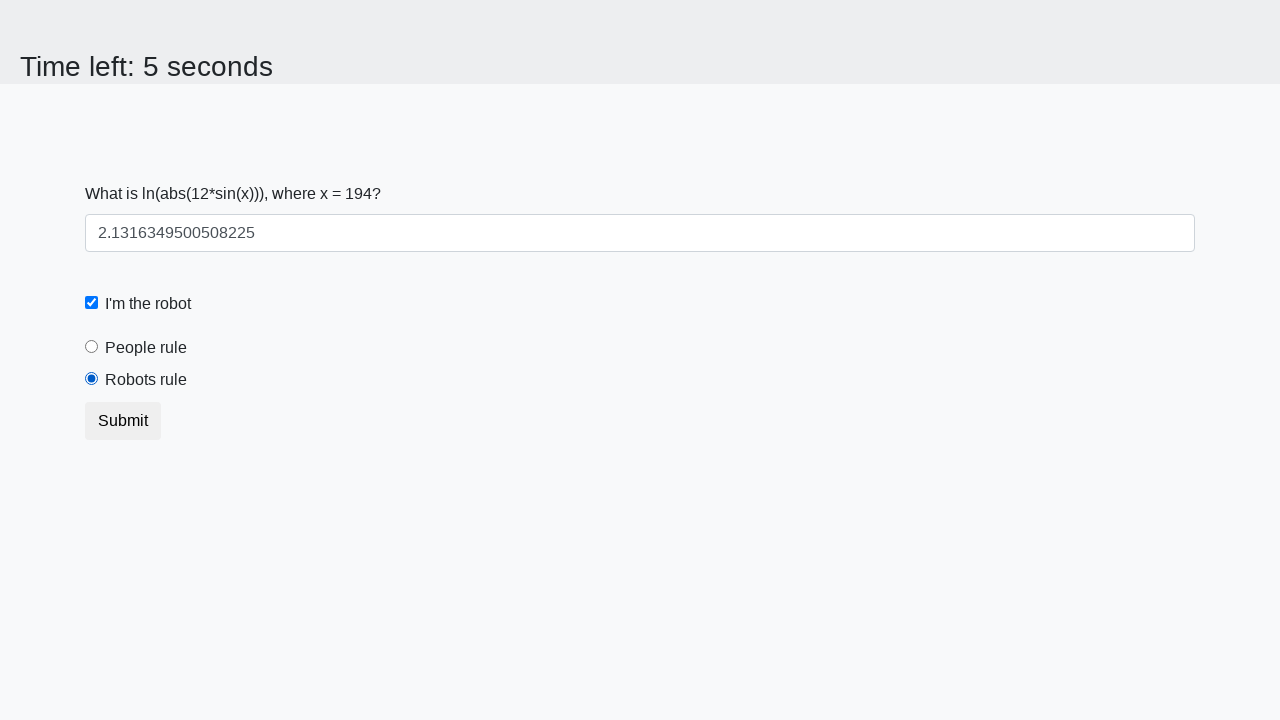

Clicked the Submit button at (123, 421) on .btn
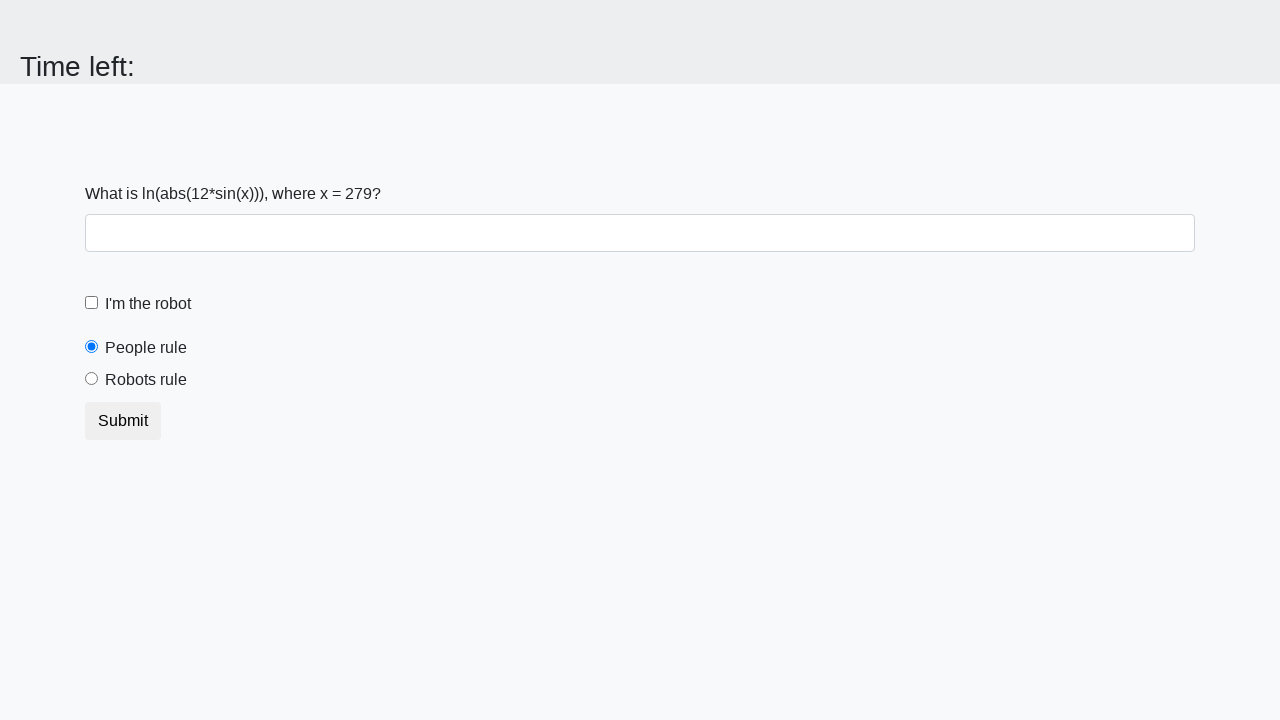

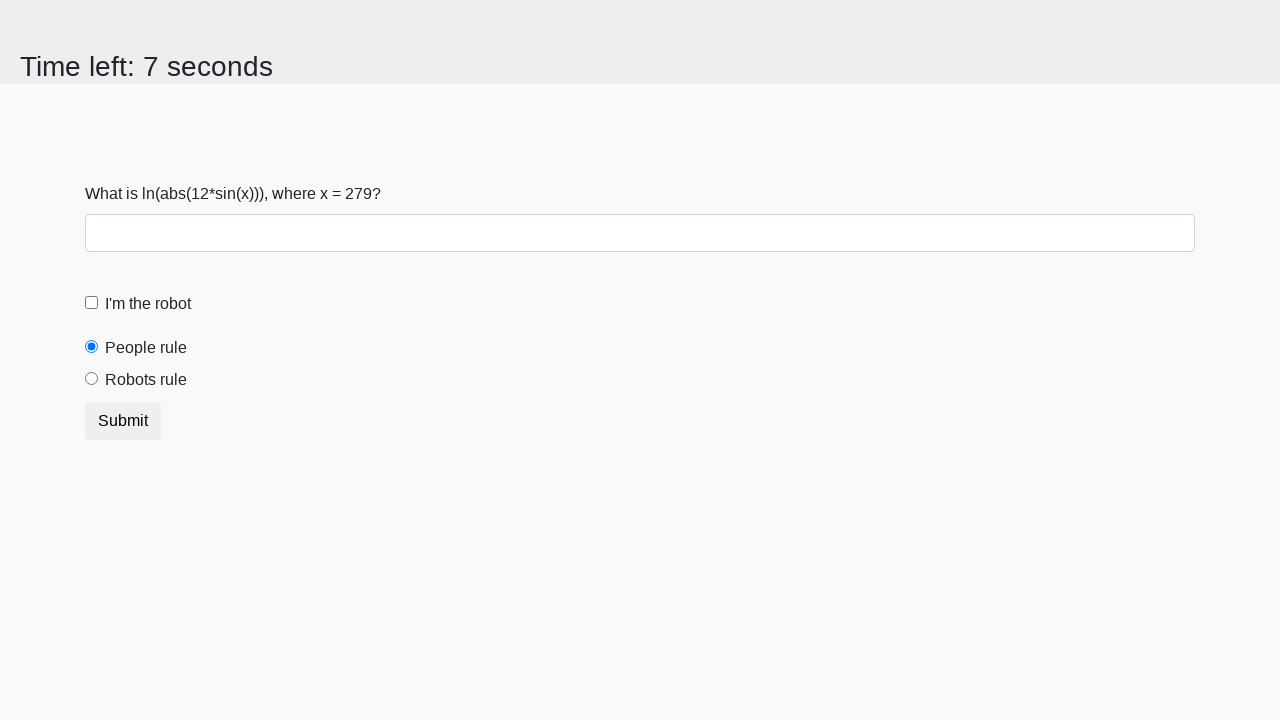